Tests drag and drop using low-level mouse actions (click and hold, move, release) and verifies the columns swap their text content

Starting URL: https://the-internet.herokuapp.com/drag_and_drop

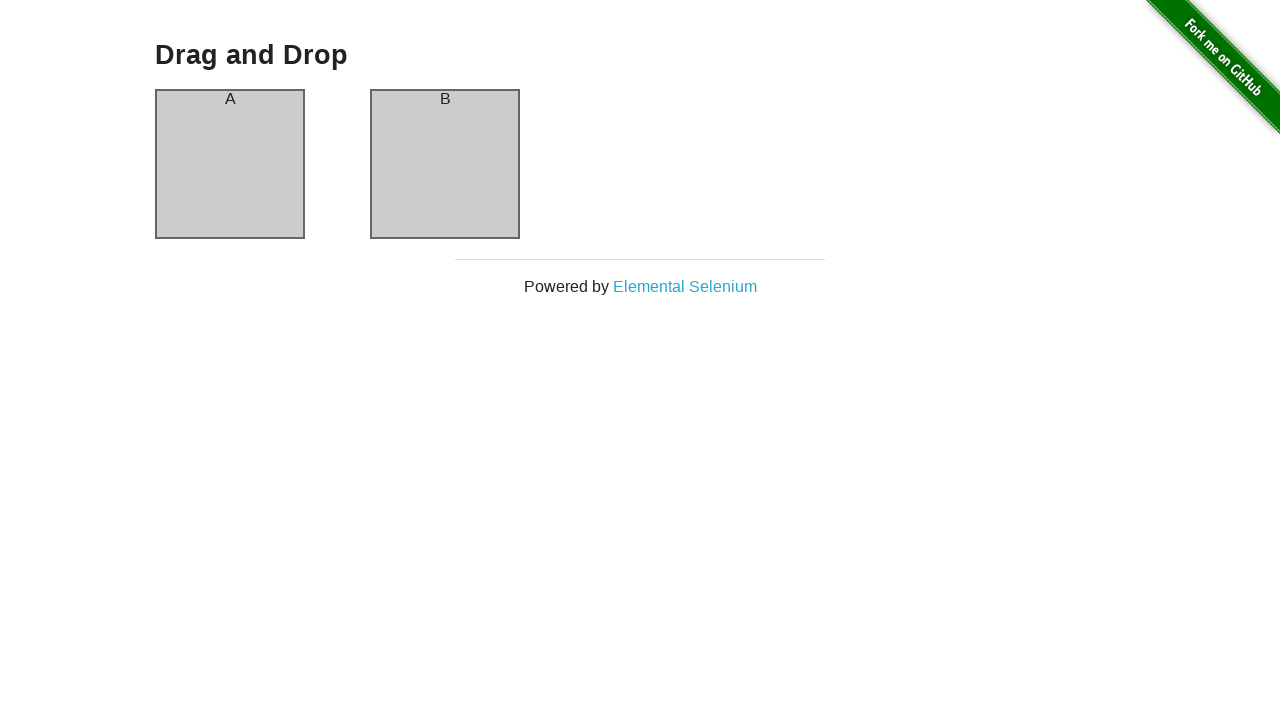

Navigated to drag and drop test page
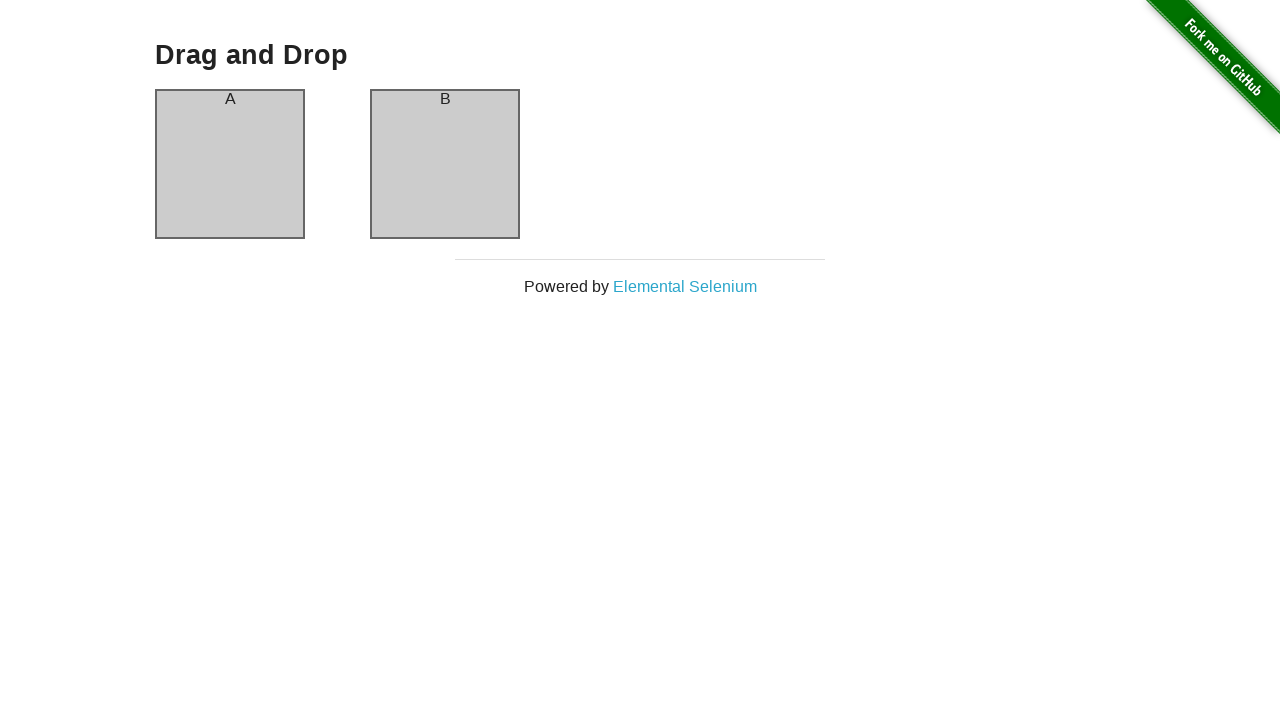

Located source column A element
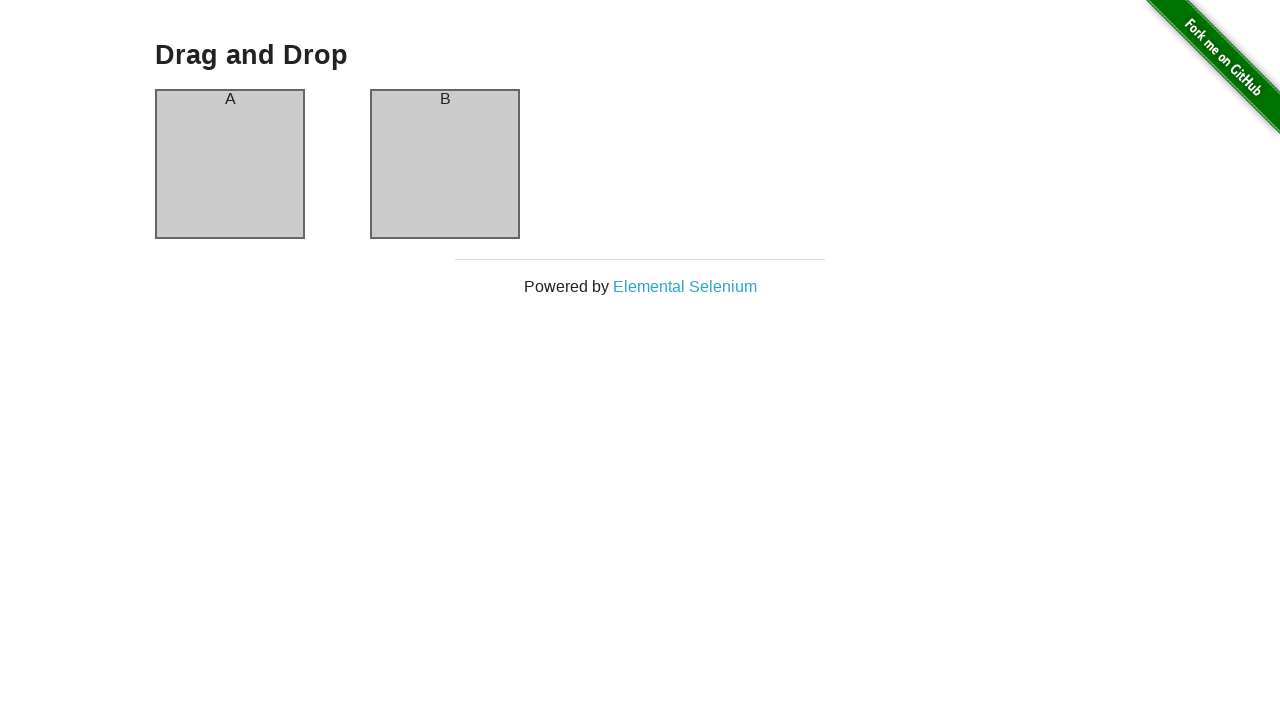

Located target column B element
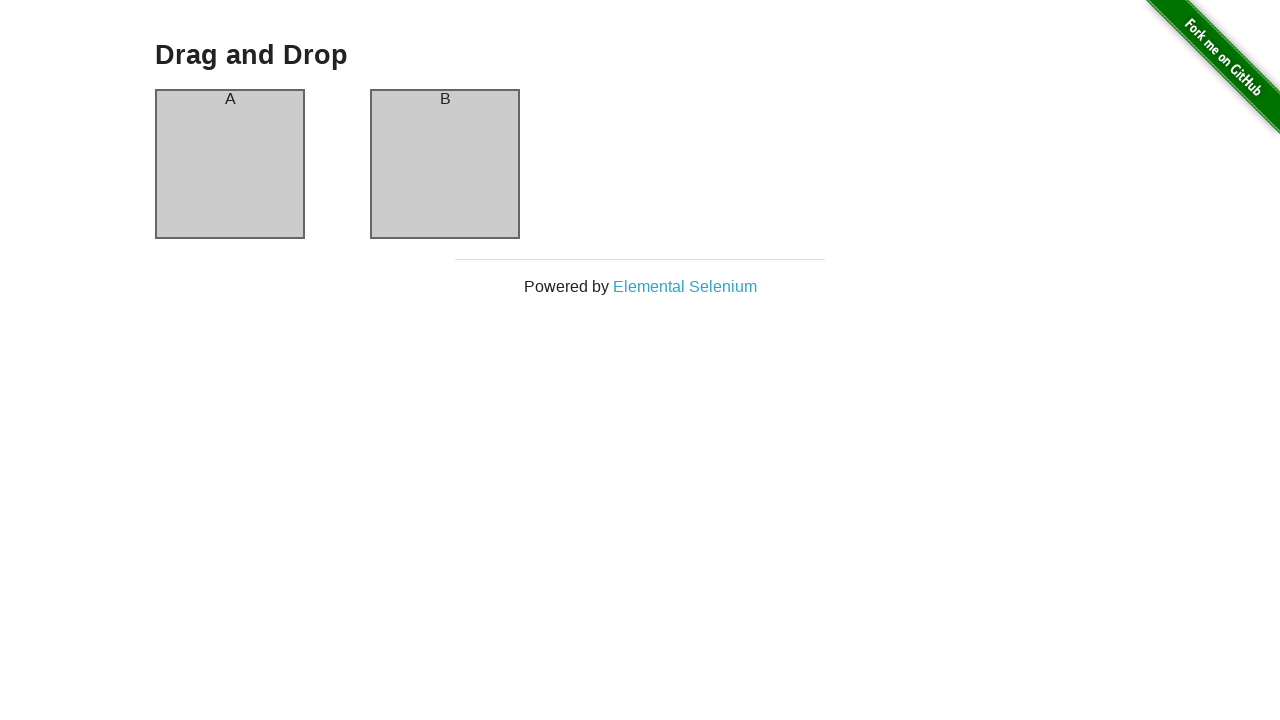

Dragged column A to column B position at (445, 164)
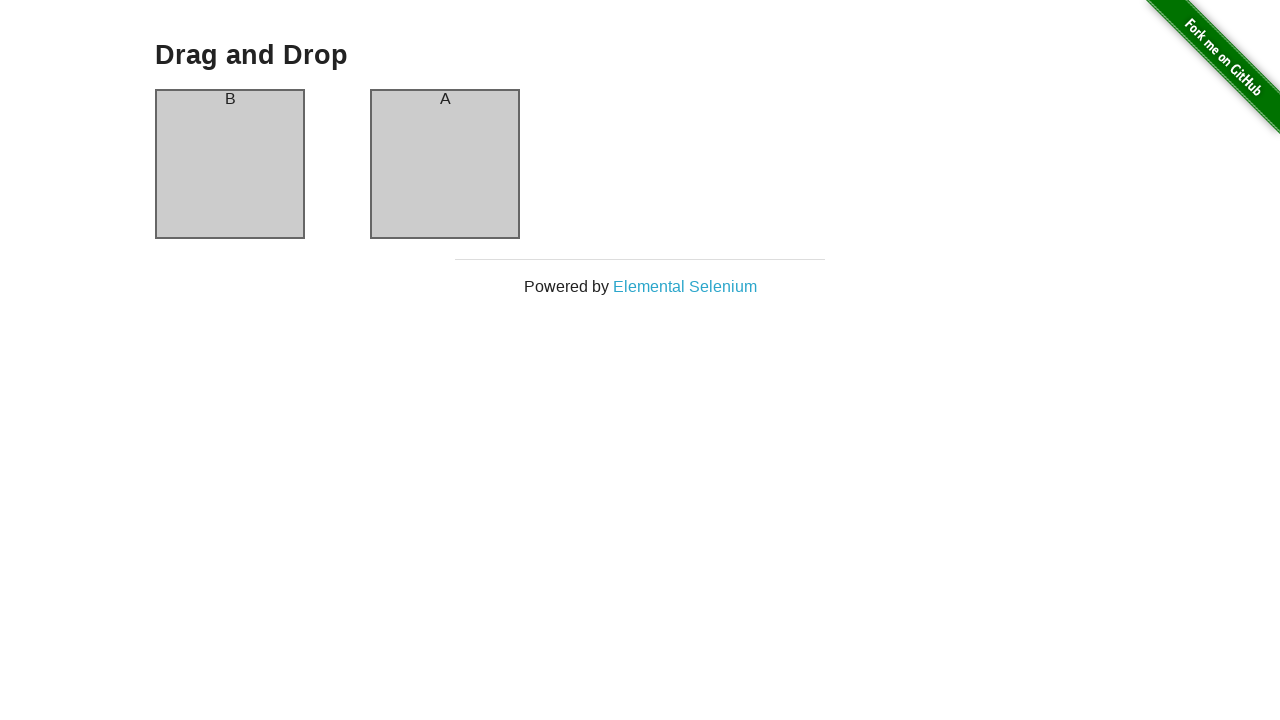

Verified column A now contains text 'B'
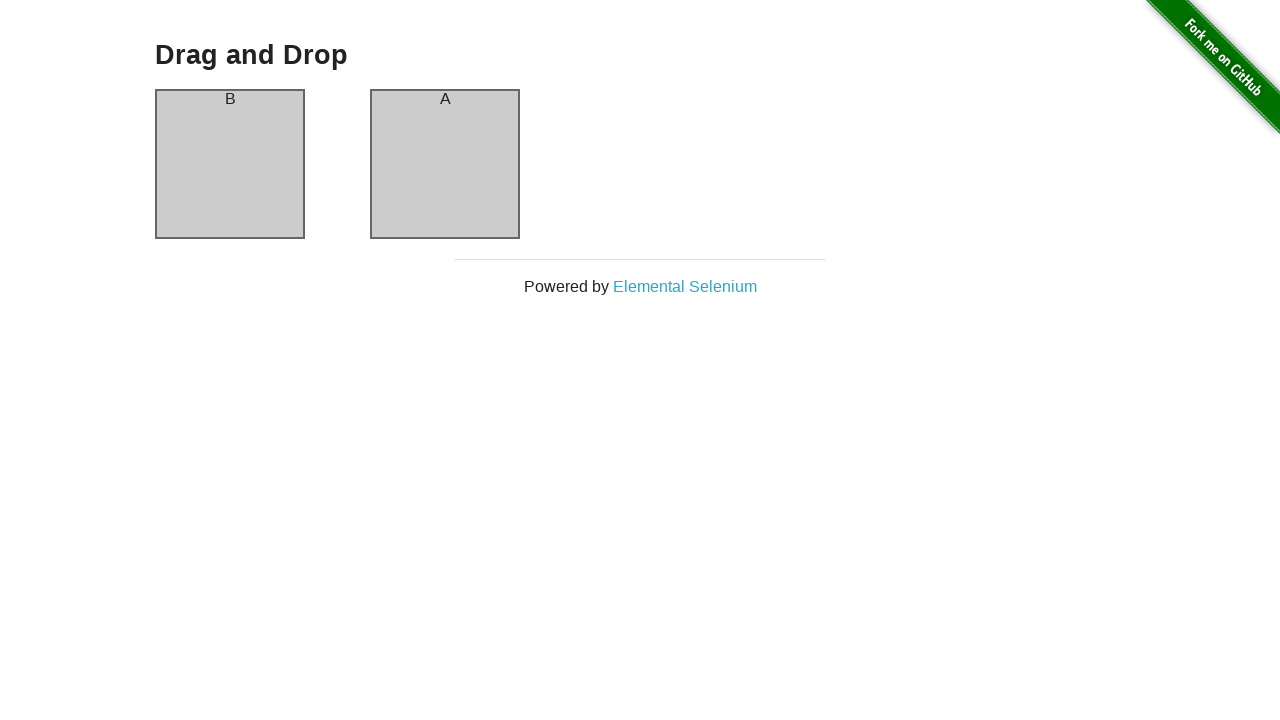

Verified column B now contains text 'A'
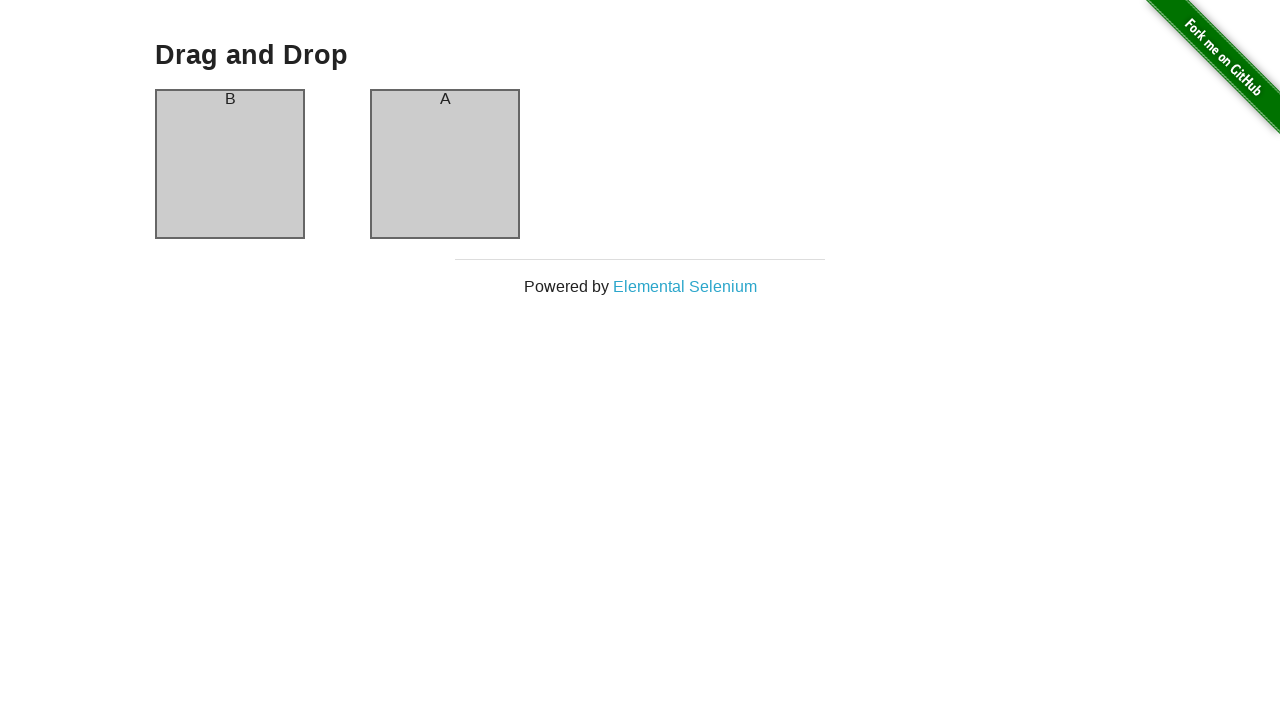

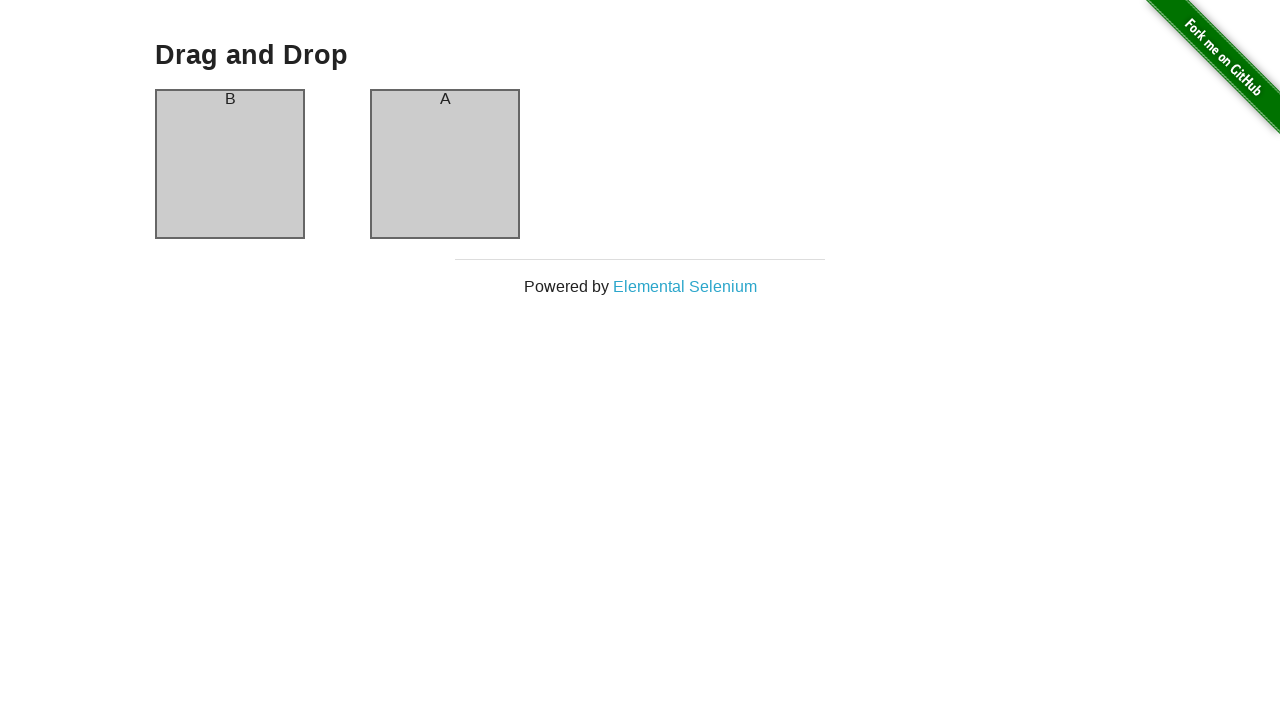